Tests a puzzle-like automation task where the user must calculate a mathematical value (π^e * 10000 rounded up), find and click a link with that number as text, then fill out a form with personal information and submit it.

Starting URL: http://suninjuly.github.io/find_link_text

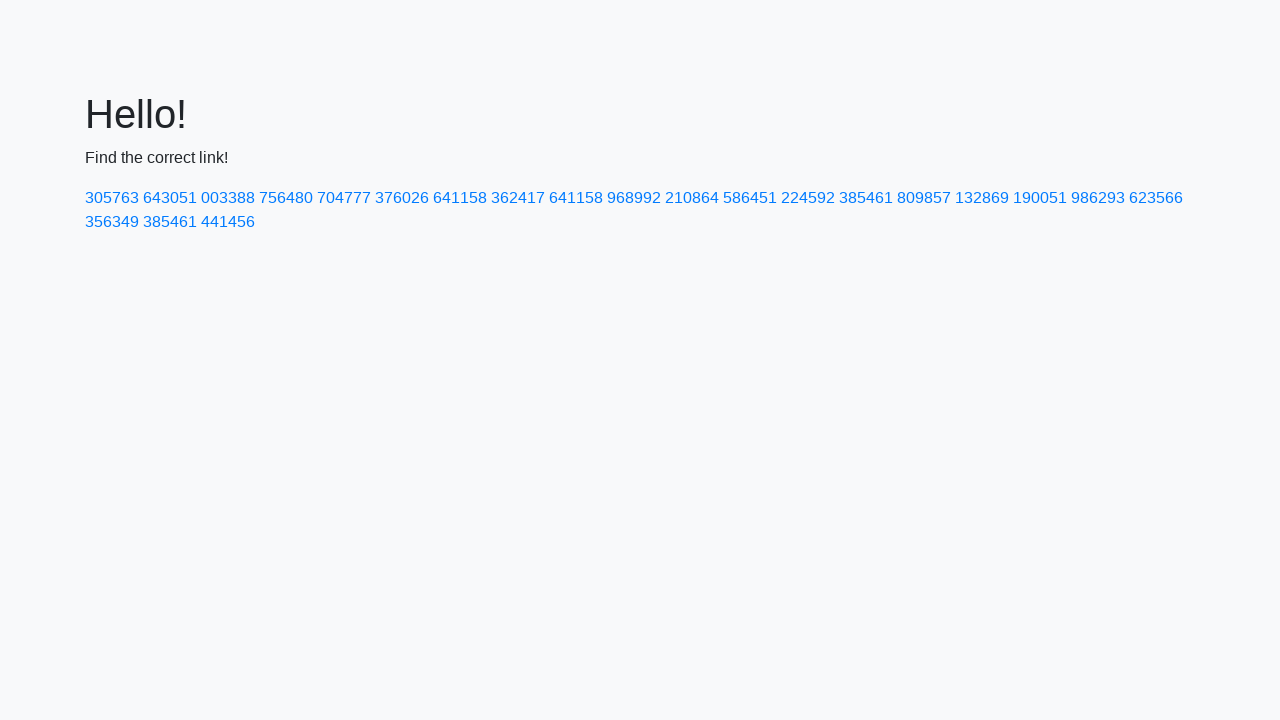

Calculated cipher value: 224592 (π^e * 10000 rounded up)
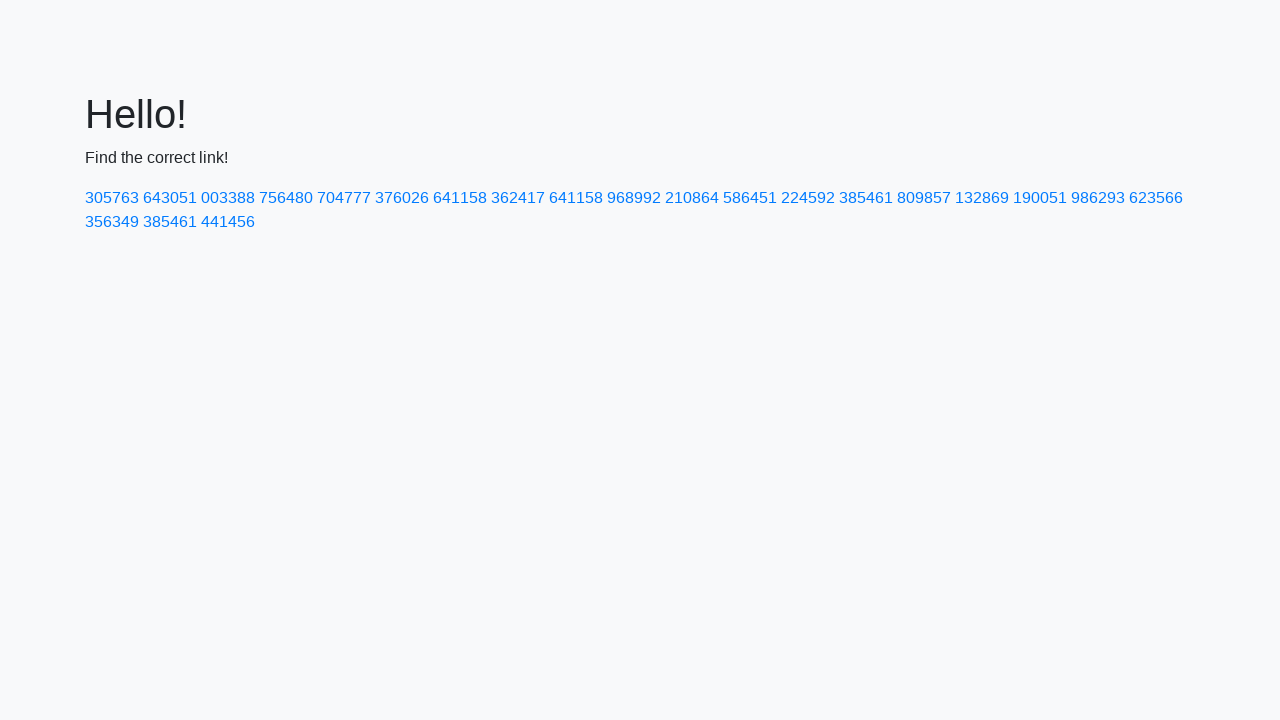

Clicked link with text '224592' at (808, 198) on text=224592
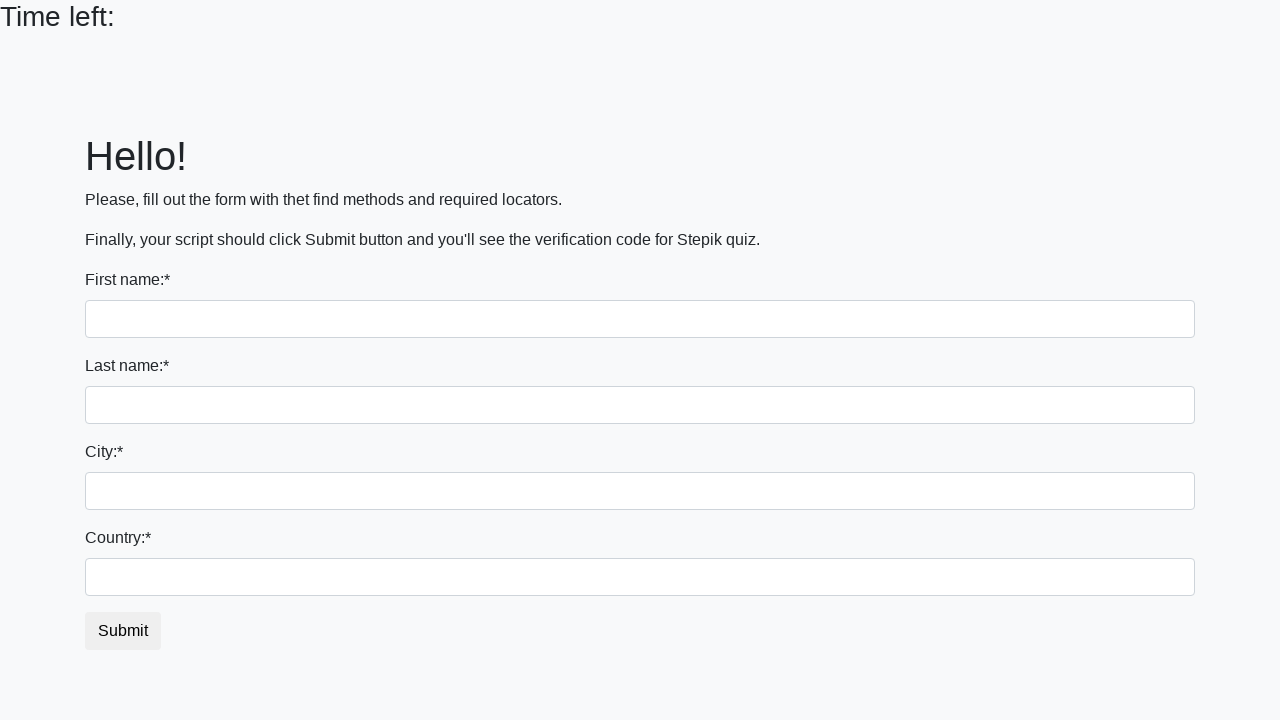

Filled first name field with 'Ivan' on input
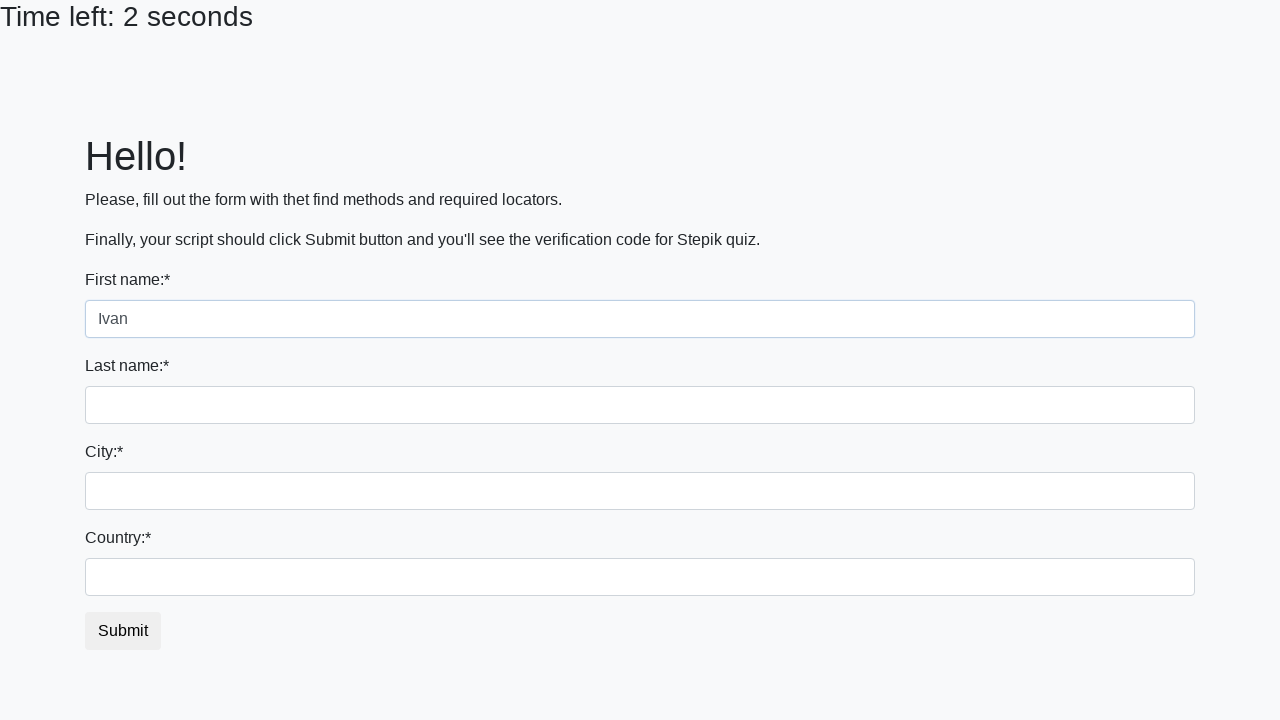

Filled last name field with 'Petrov' on input[name='last_name']
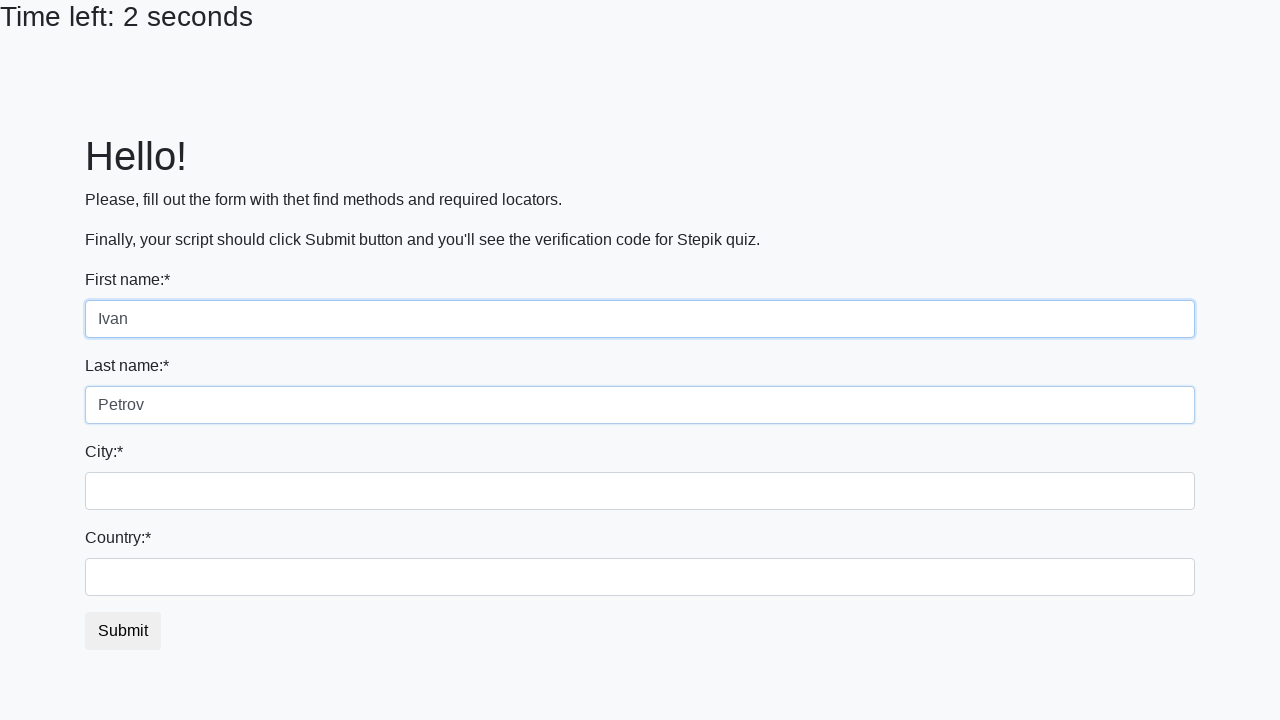

Filled city field with 'Smolensk' on .city
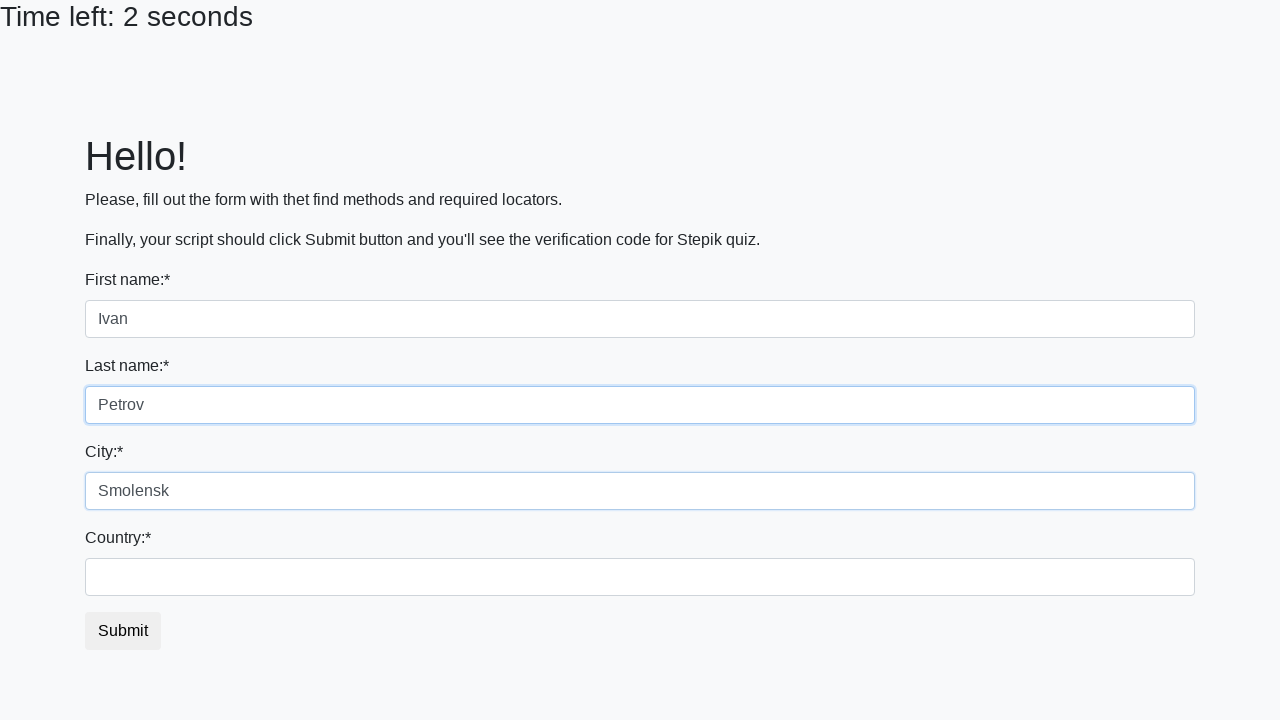

Filled country field with 'Russia' on #country
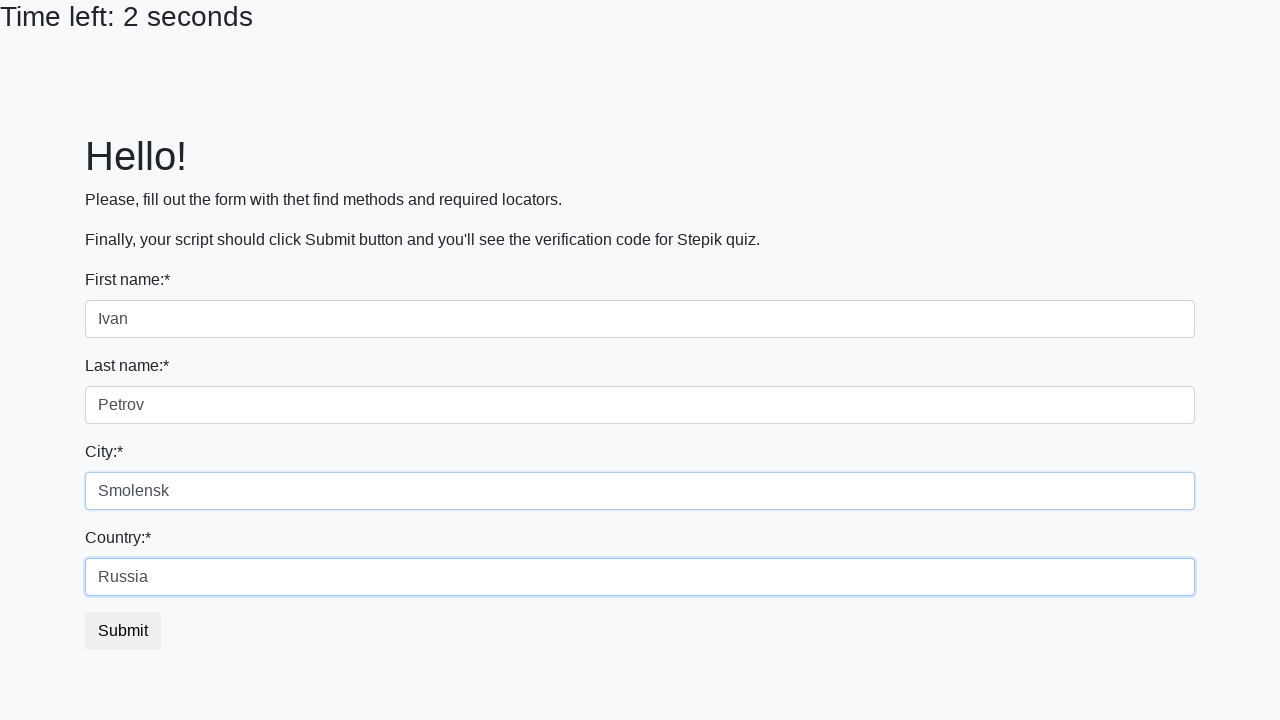

Clicked submit button to complete form at (123, 631) on button.btn
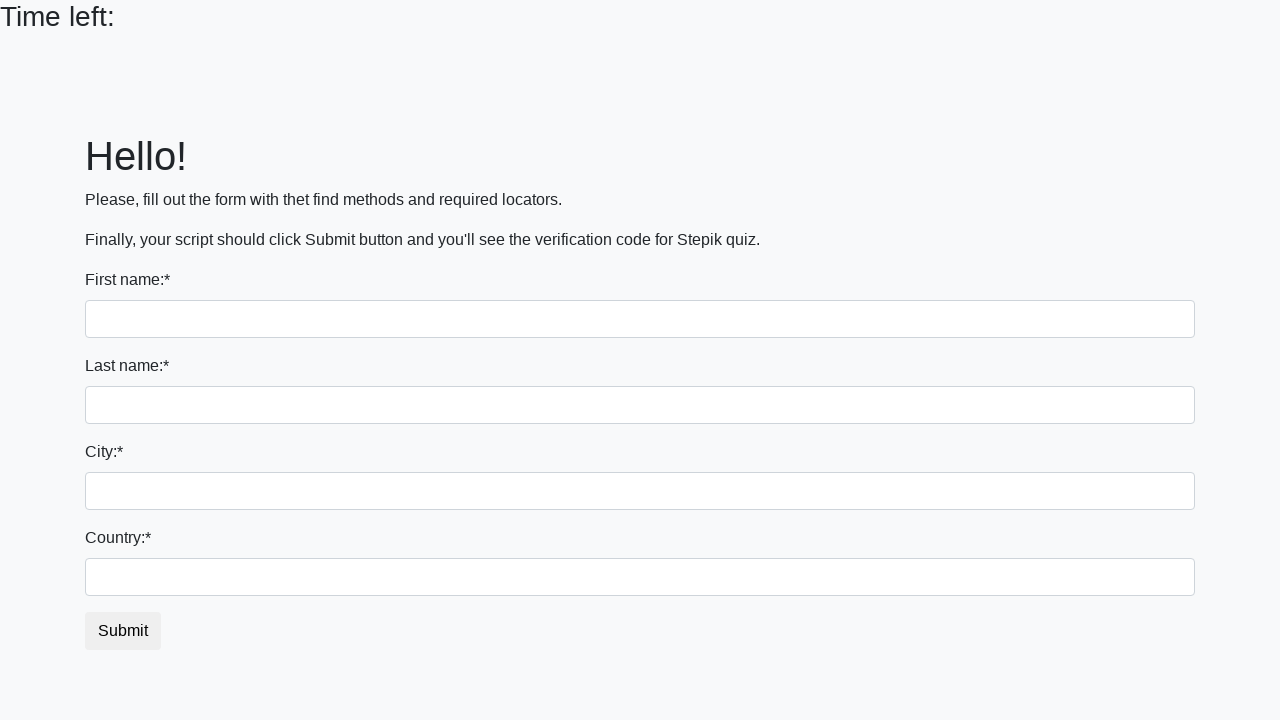

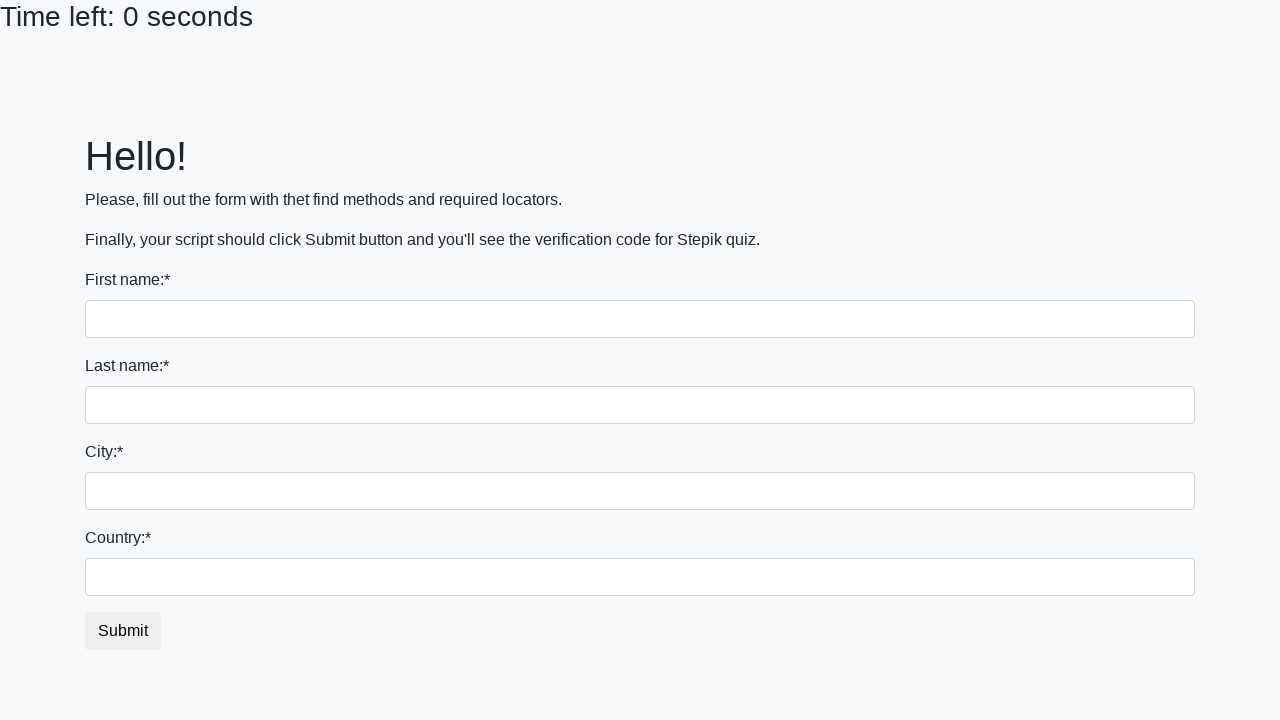